Tests the password reset request functionality by entering a username and clicking the Reset Password button, then verifying the success message appears.

Starting URL: https://opensource-demo.orangehrmlive.com/web/index.php/auth/requestPasswordResetCode

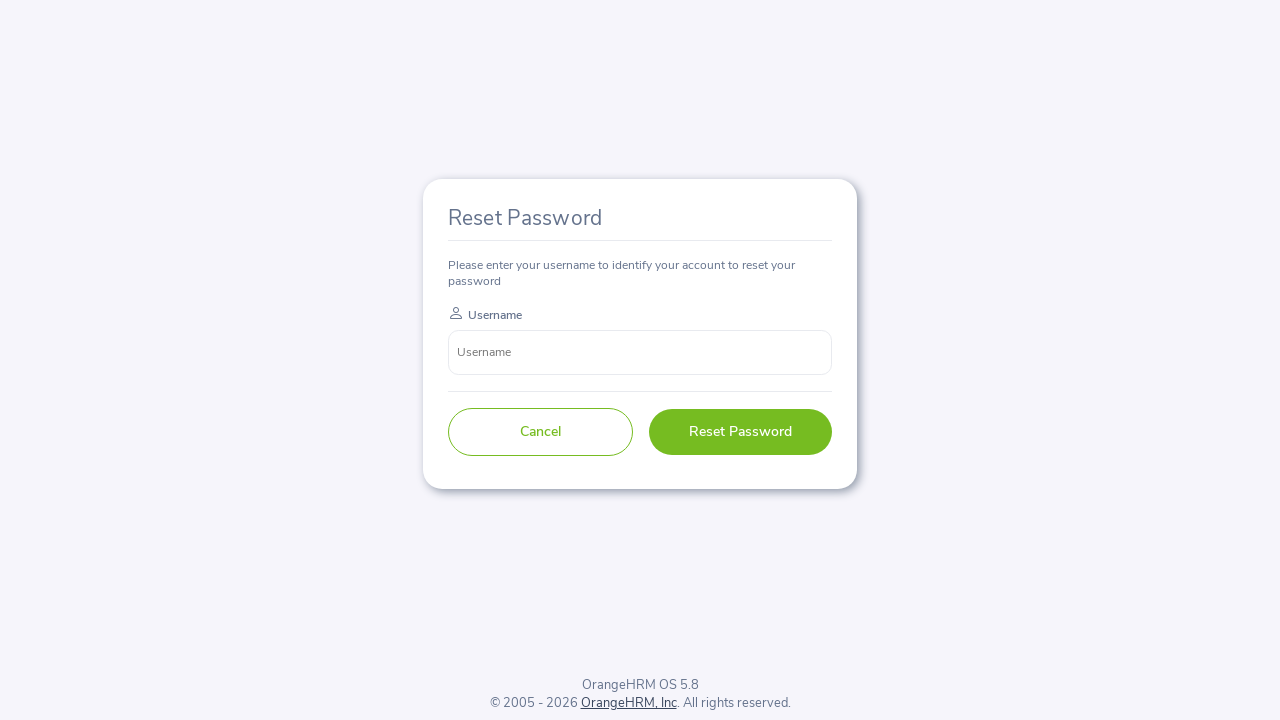

Password reset form loaded - username input field is visible
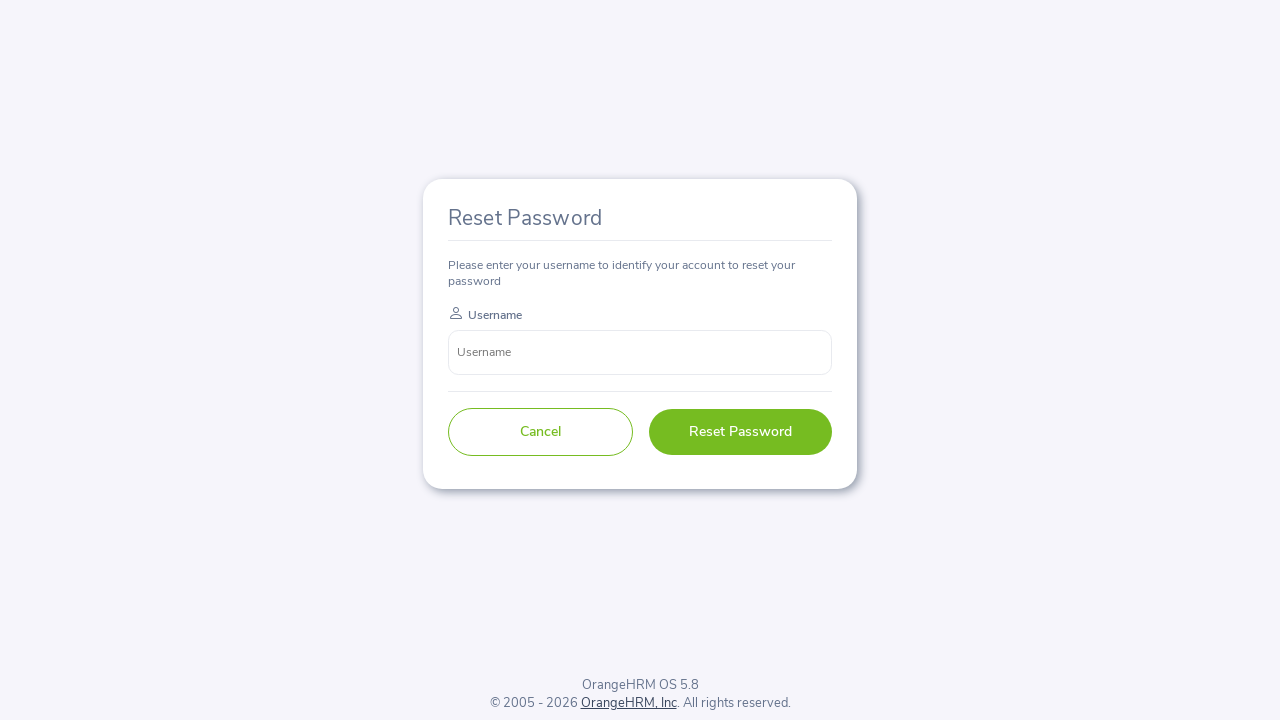

Entered username 'john.smith' in the reset password form on input[name='username']
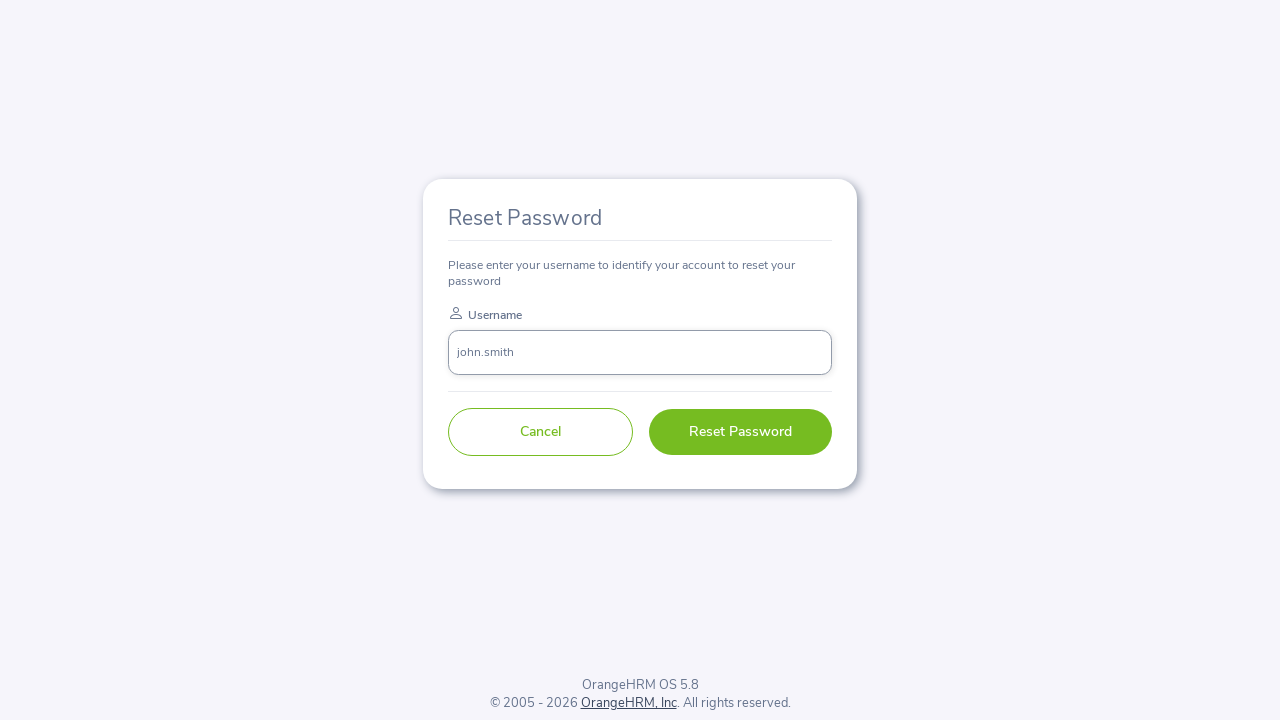

Clicked the Reset Password button to submit the form at (740, 432) on button[type='submit']
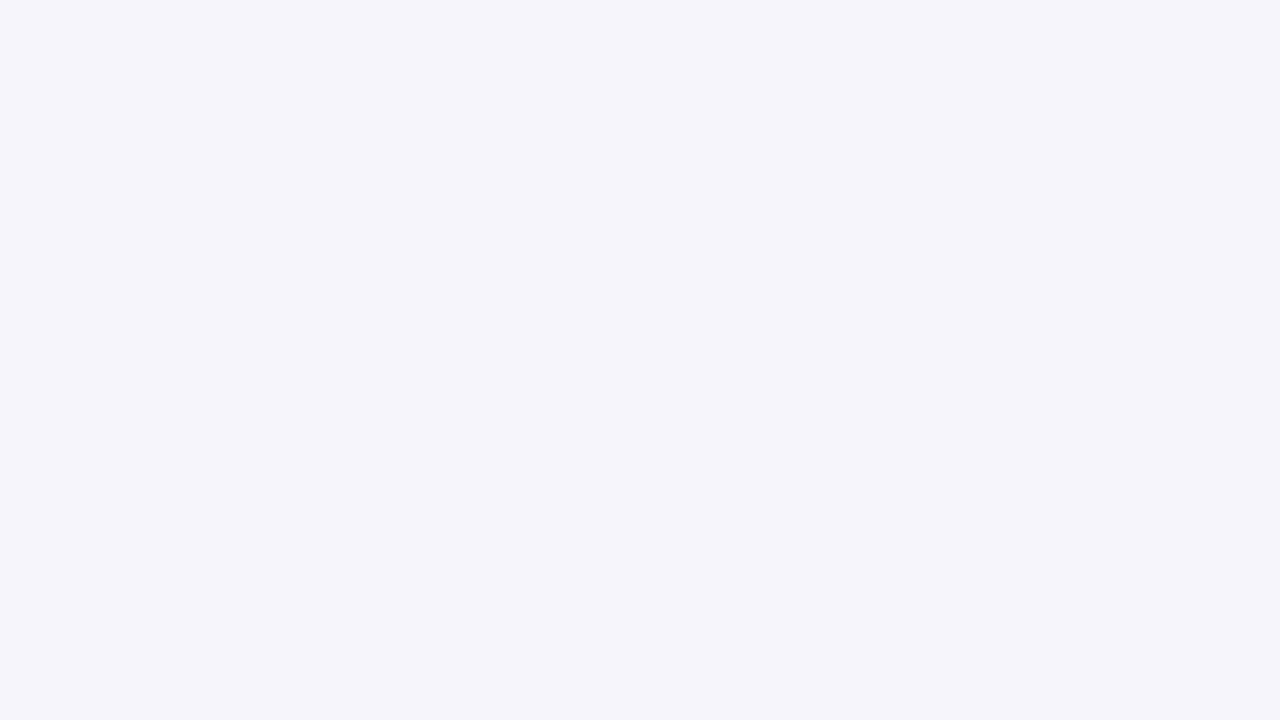

Success message 'Reset Password link sent successfully' appeared
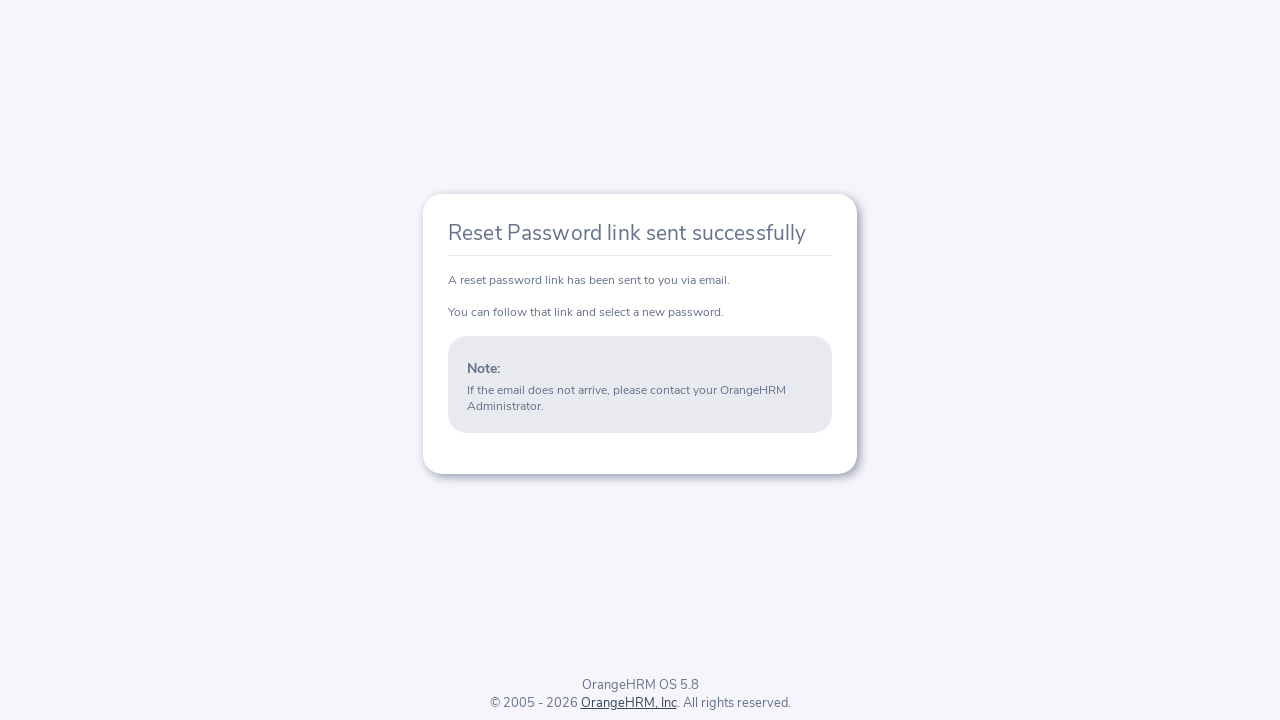

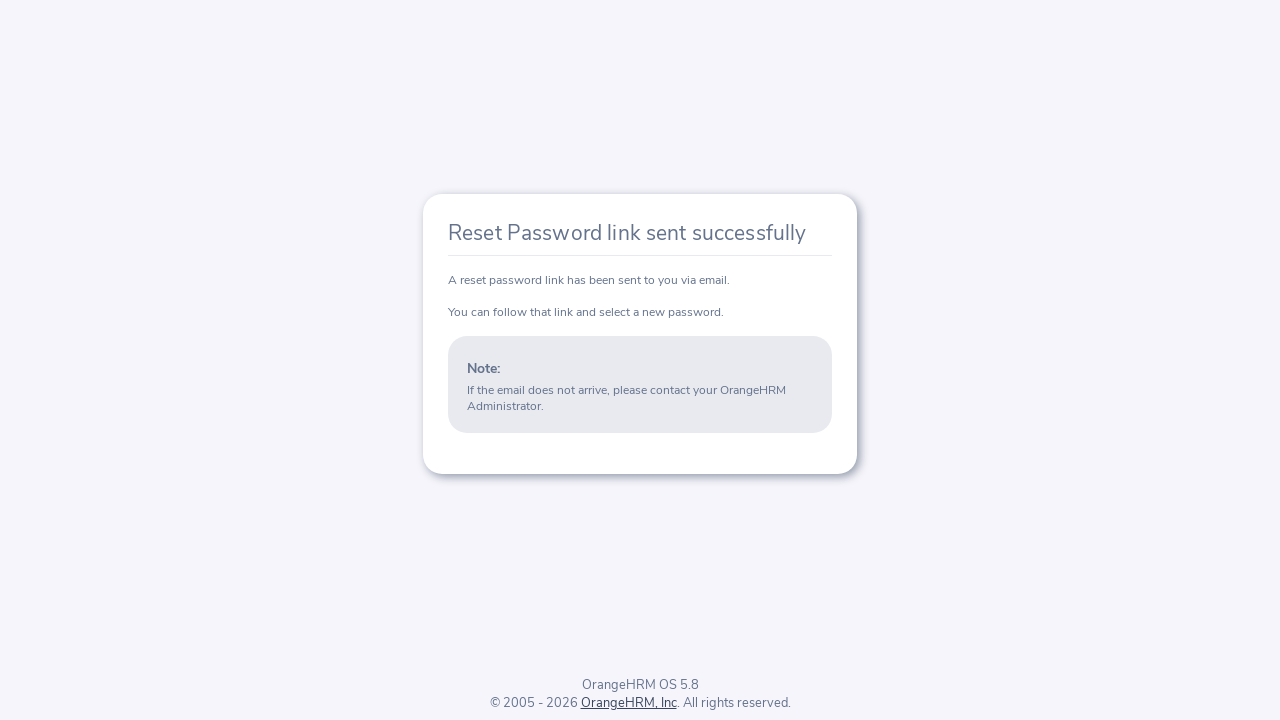